Tests drag and drop functionality using click-and-hold, move to element, and release approach

Starting URL: https://jqueryui.com/droppable/

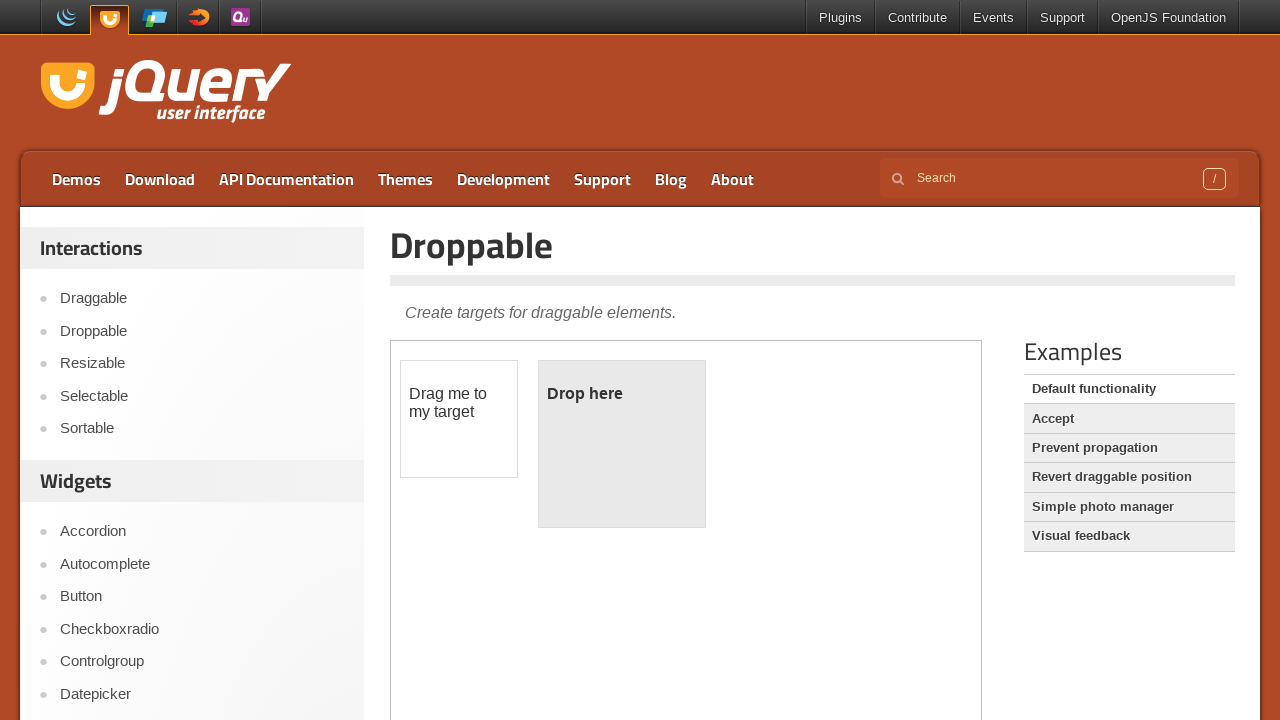

Navigated to jQuery UI droppable demo page
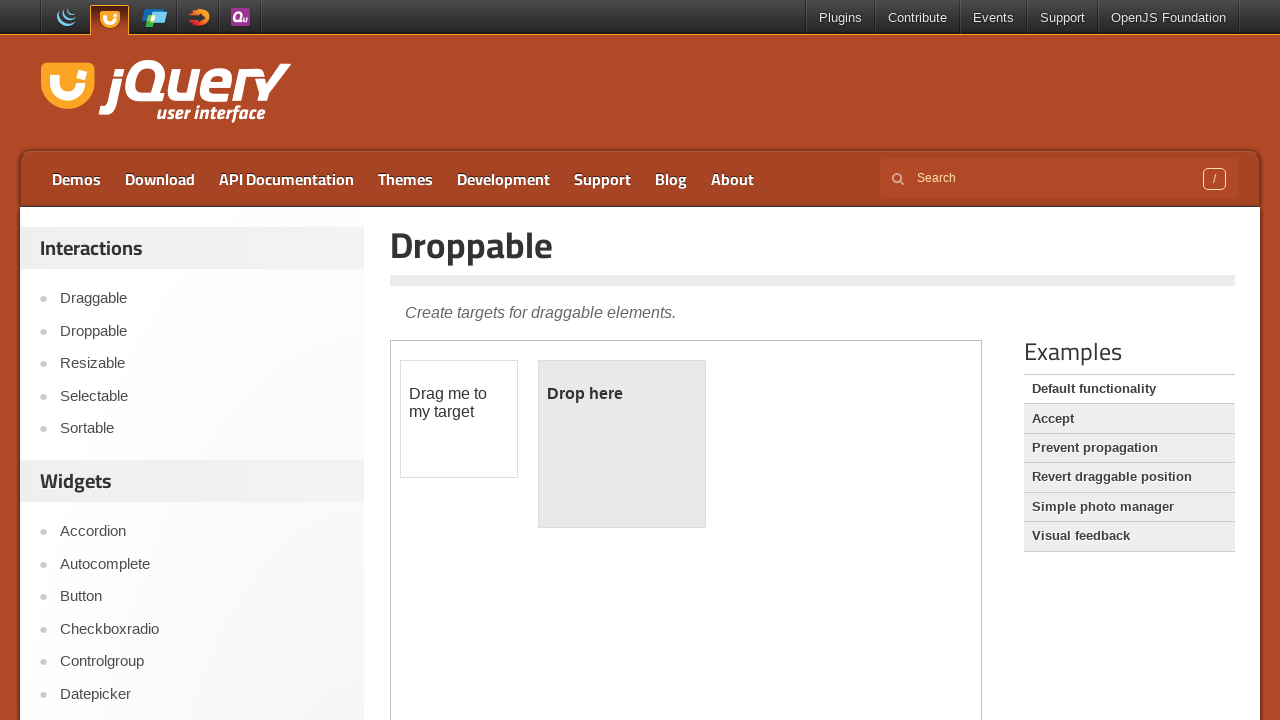

Located the iframe containing the drag and drop demo
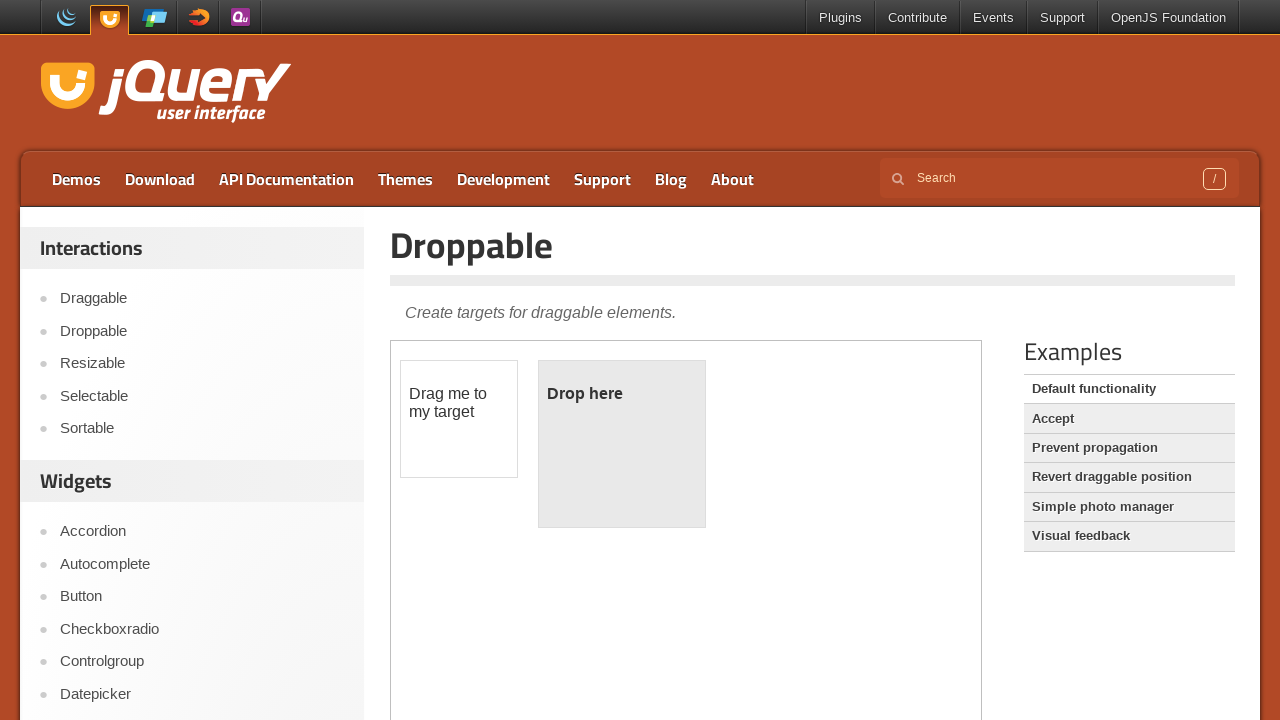

Located the draggable source element
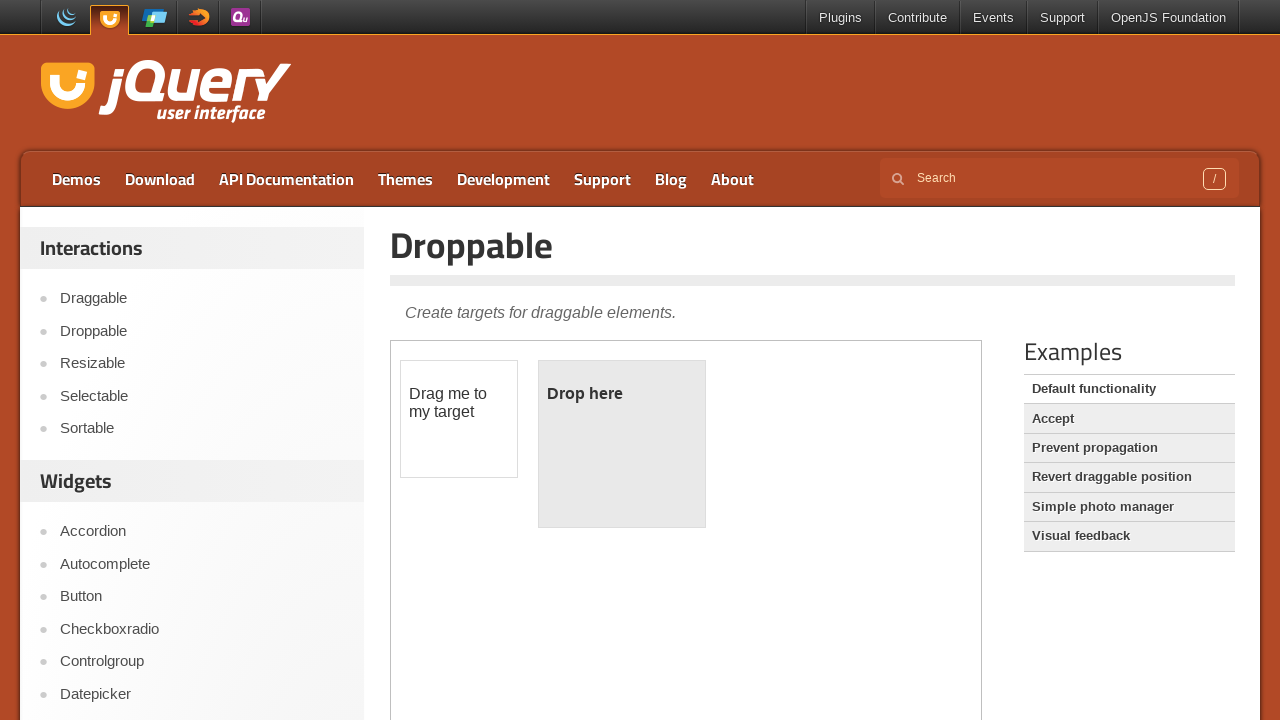

Located the droppable target element
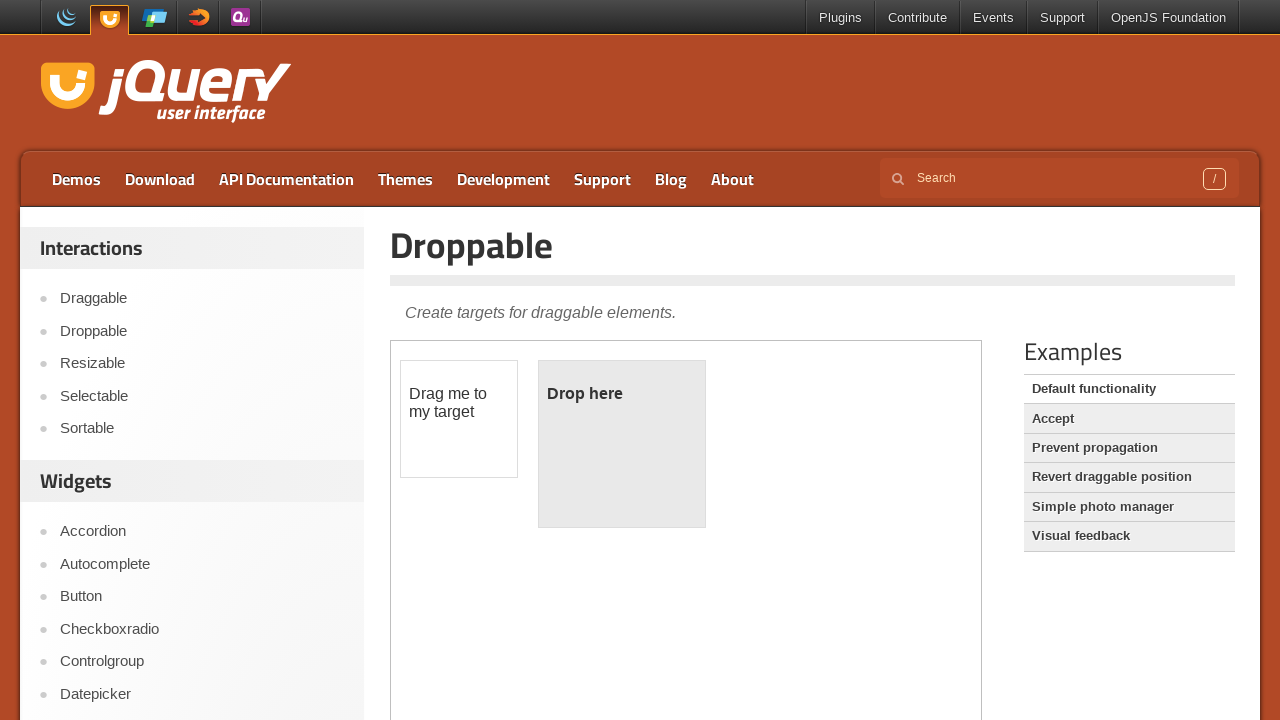

Dragged the source element to the target element at (622, 444)
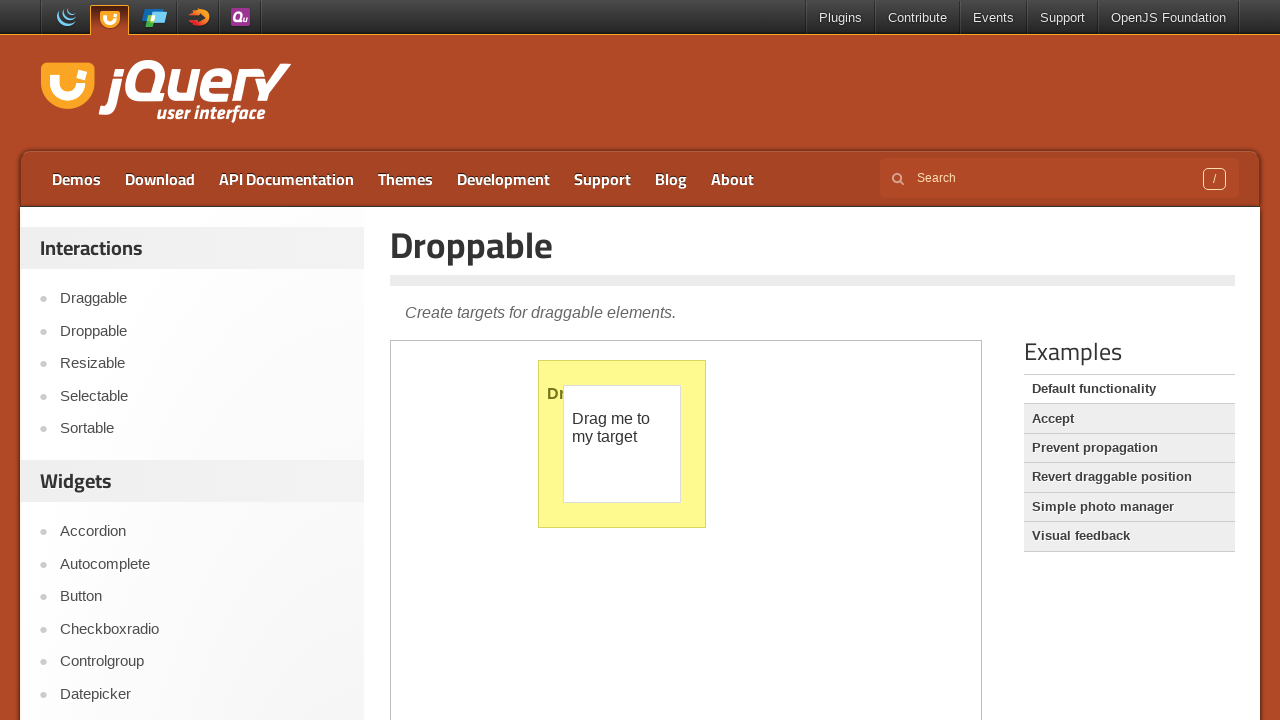

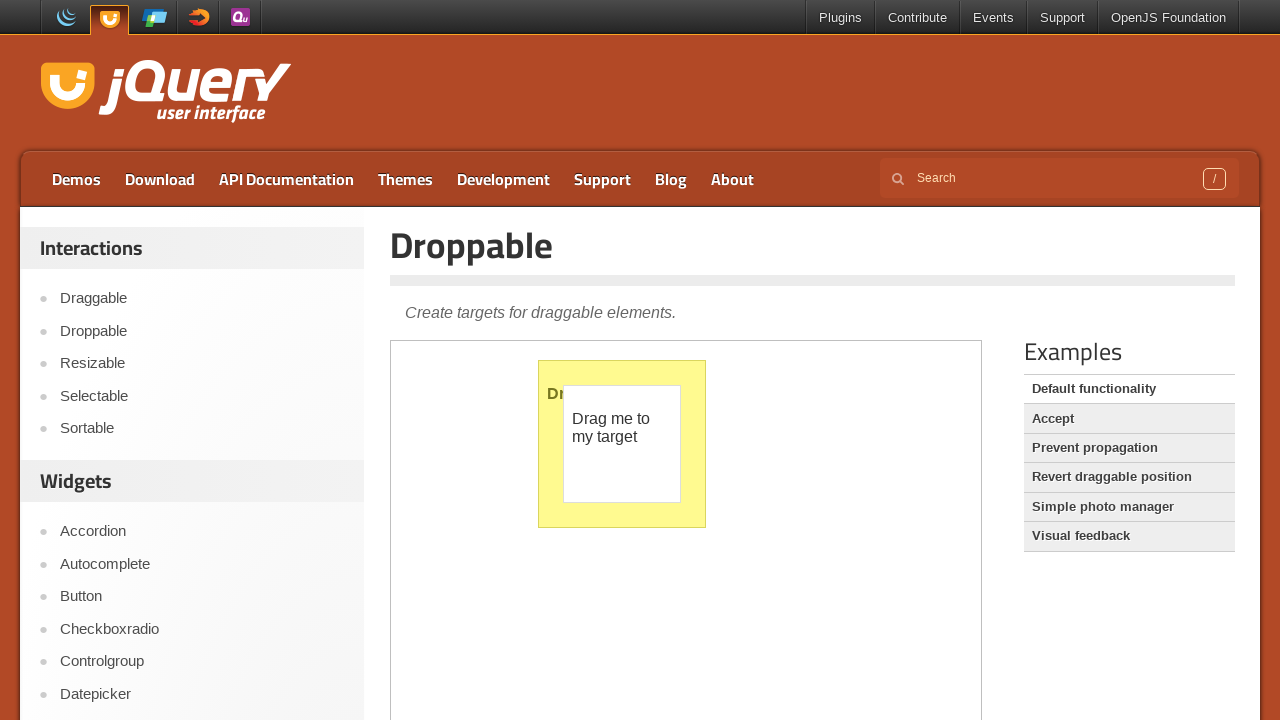